Tests single input field by entering a message and clicking the show button to display it

Starting URL: https://www.lambdatest.com/selenium-playground/simple-form-demo

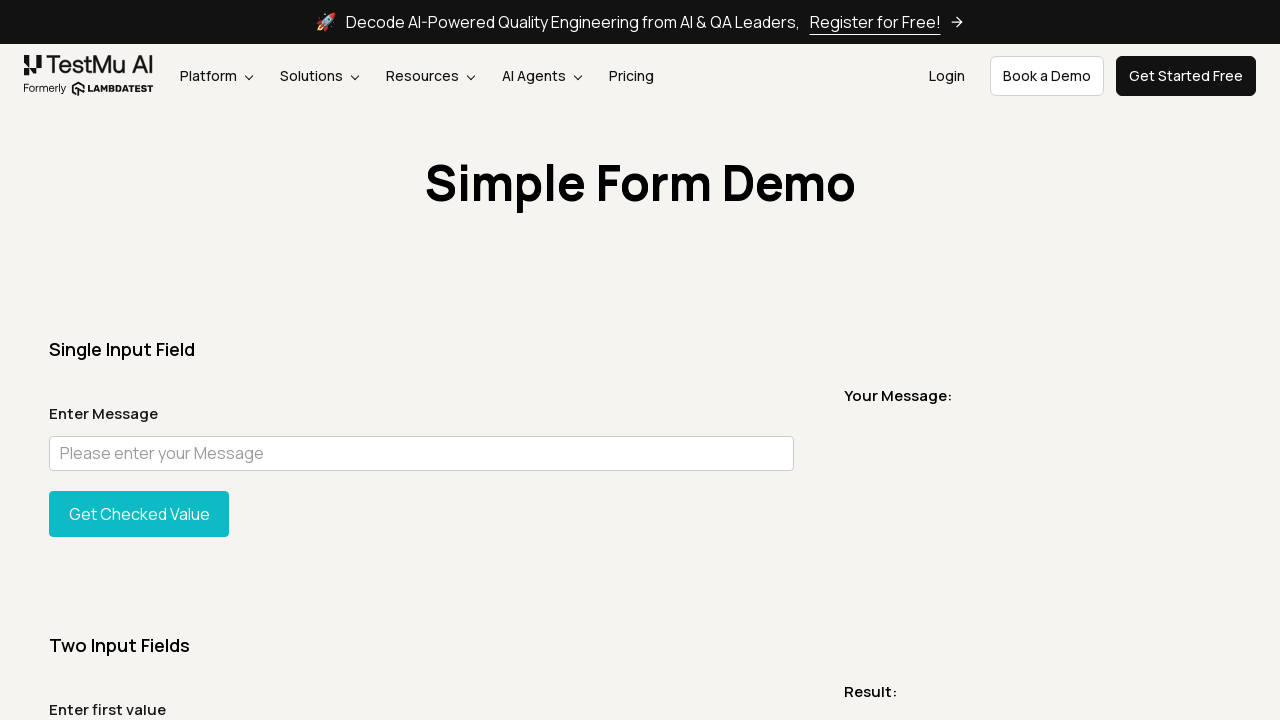

Entered 'Hello, World!' in the message input field on #user-message
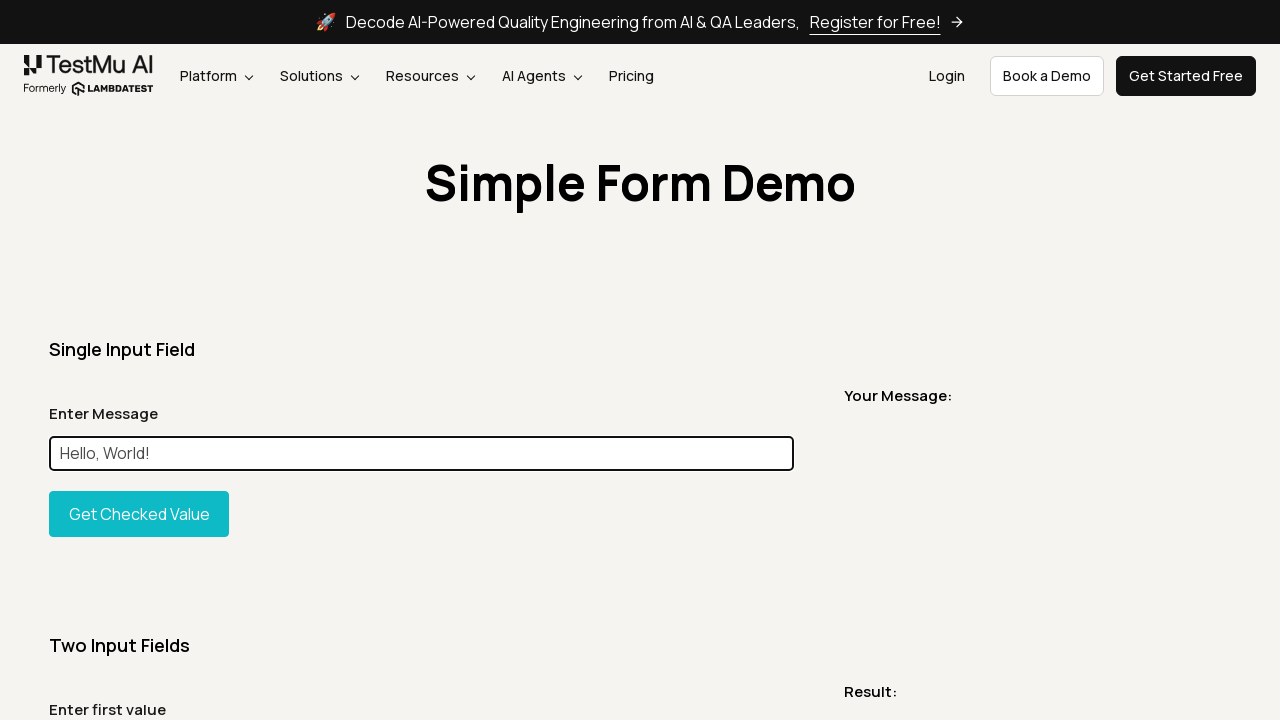

Clicked the show button to display the message at (139, 514) on #showInput
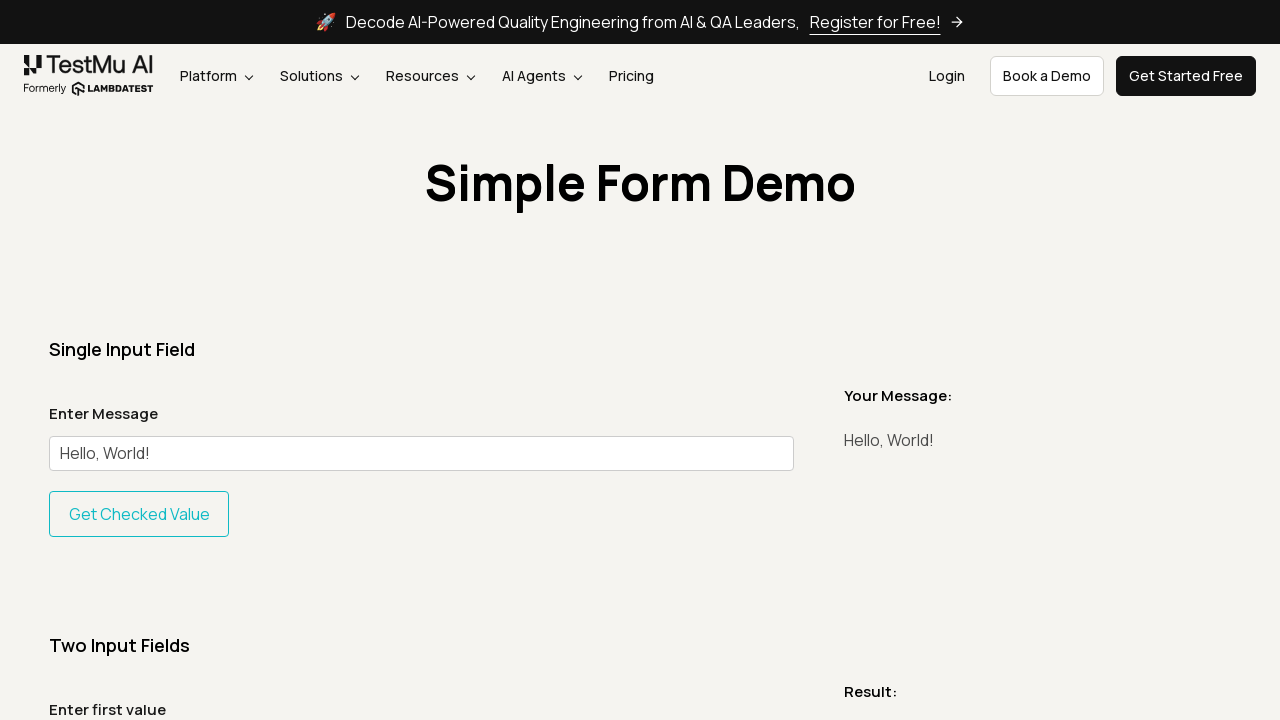

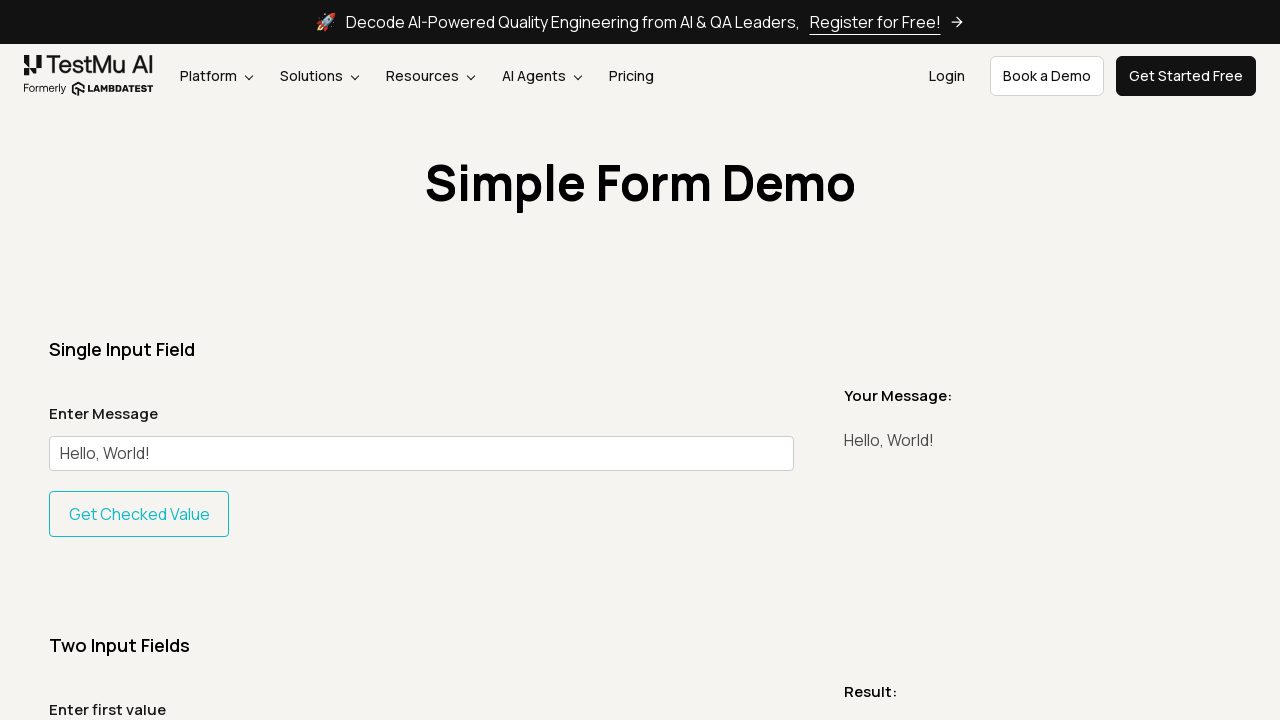